Tests right-click functionality by performing a context menu click on an element and verifying the context menu appears

Starting URL: https://swisnl.github.io/jQuery-contextMenu/demo.html

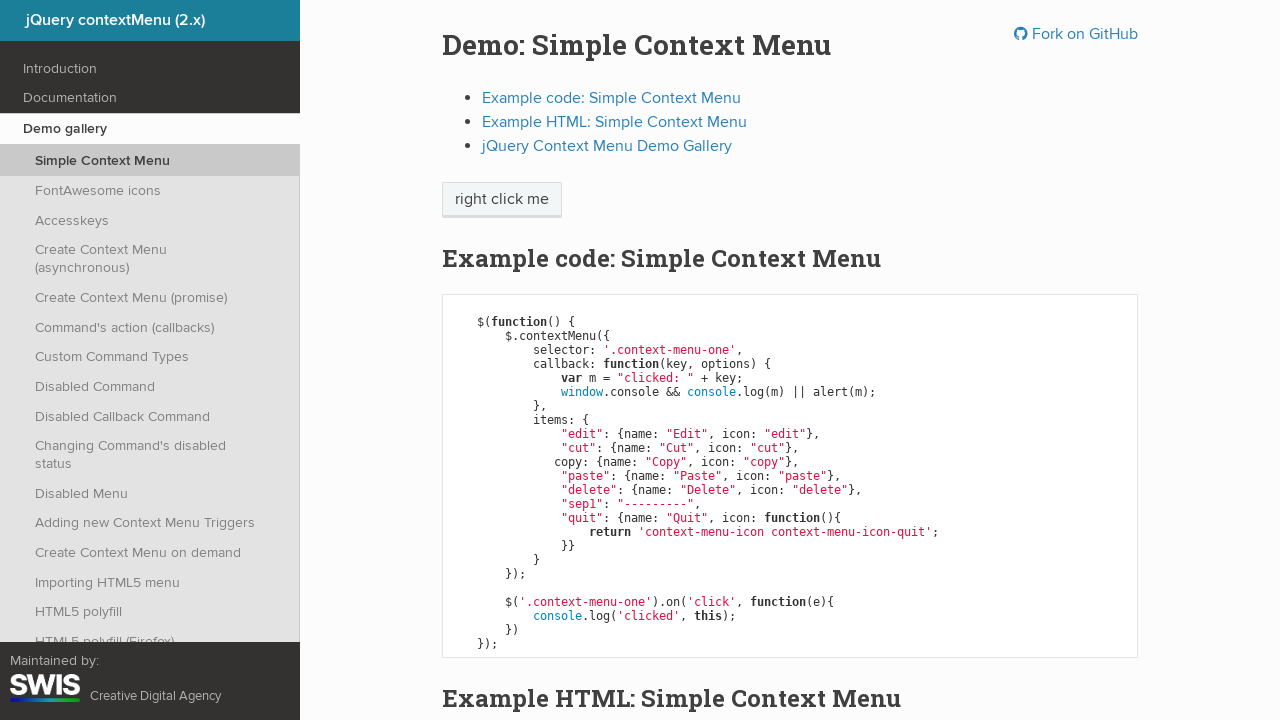

Right-click target element is visible
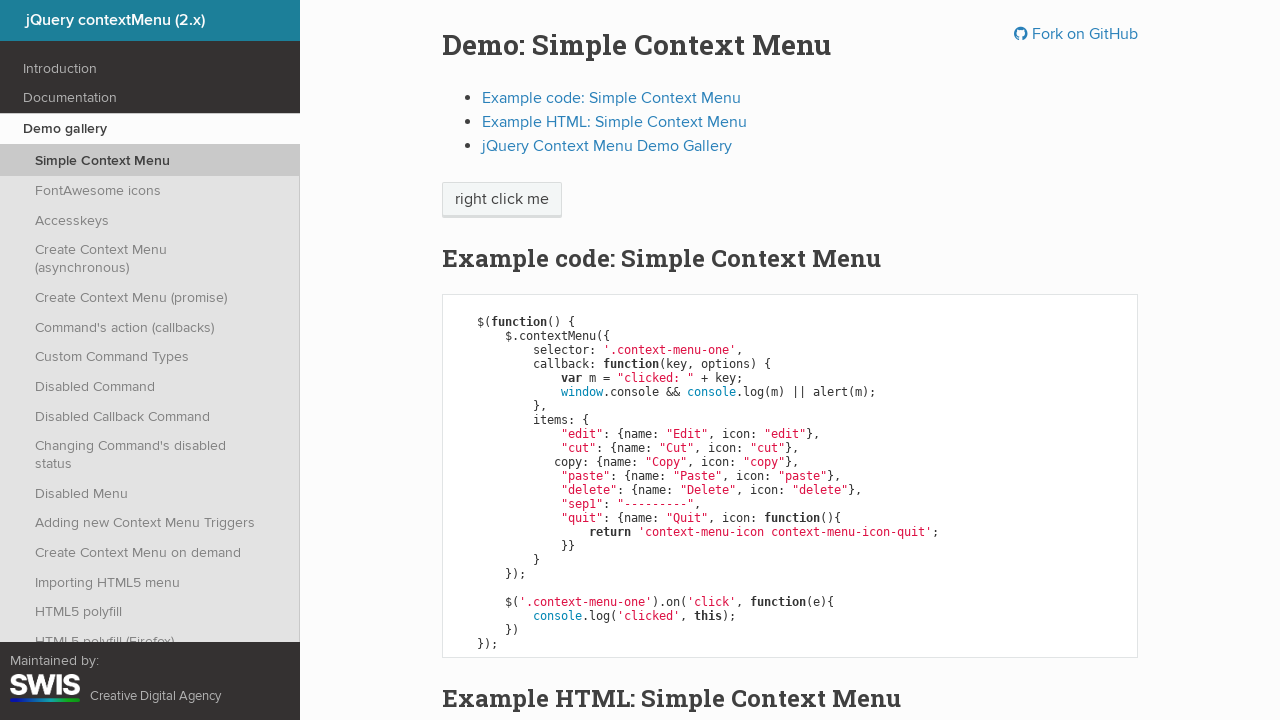

Performed right-click on context menu target element at (502, 200) on //span[contains(@class, 'context')]
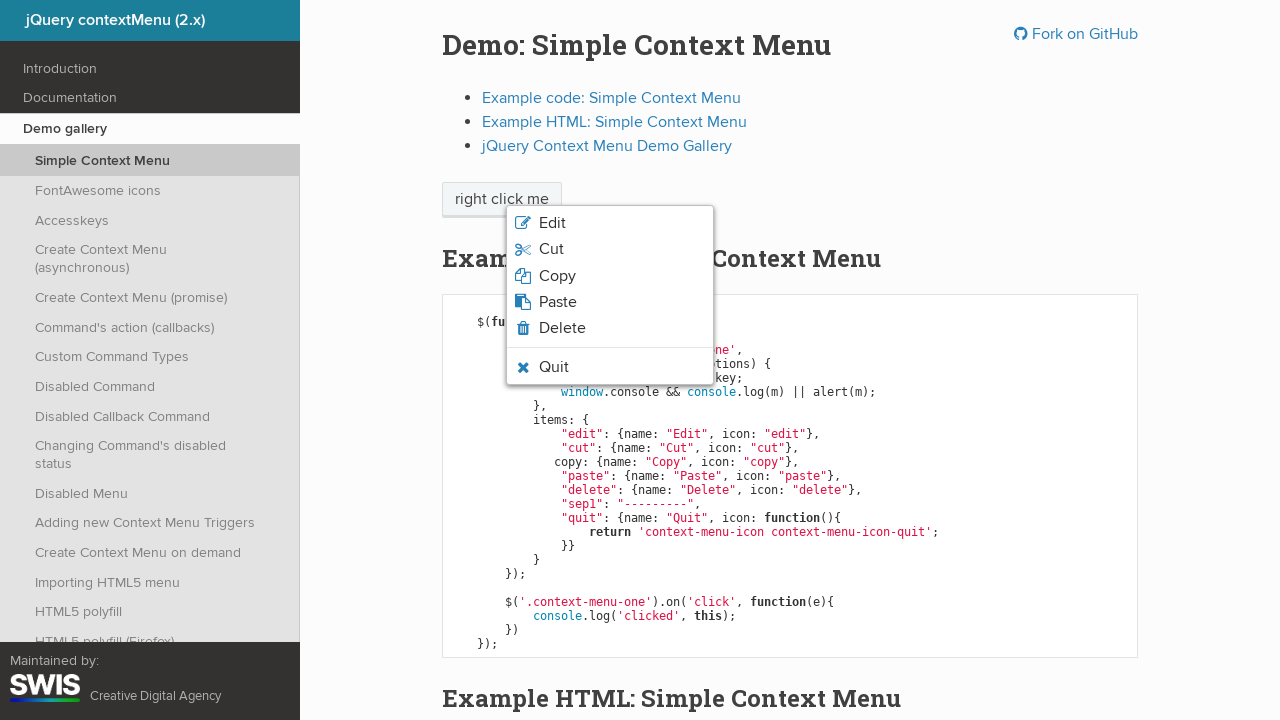

Context menu appeared after right-click
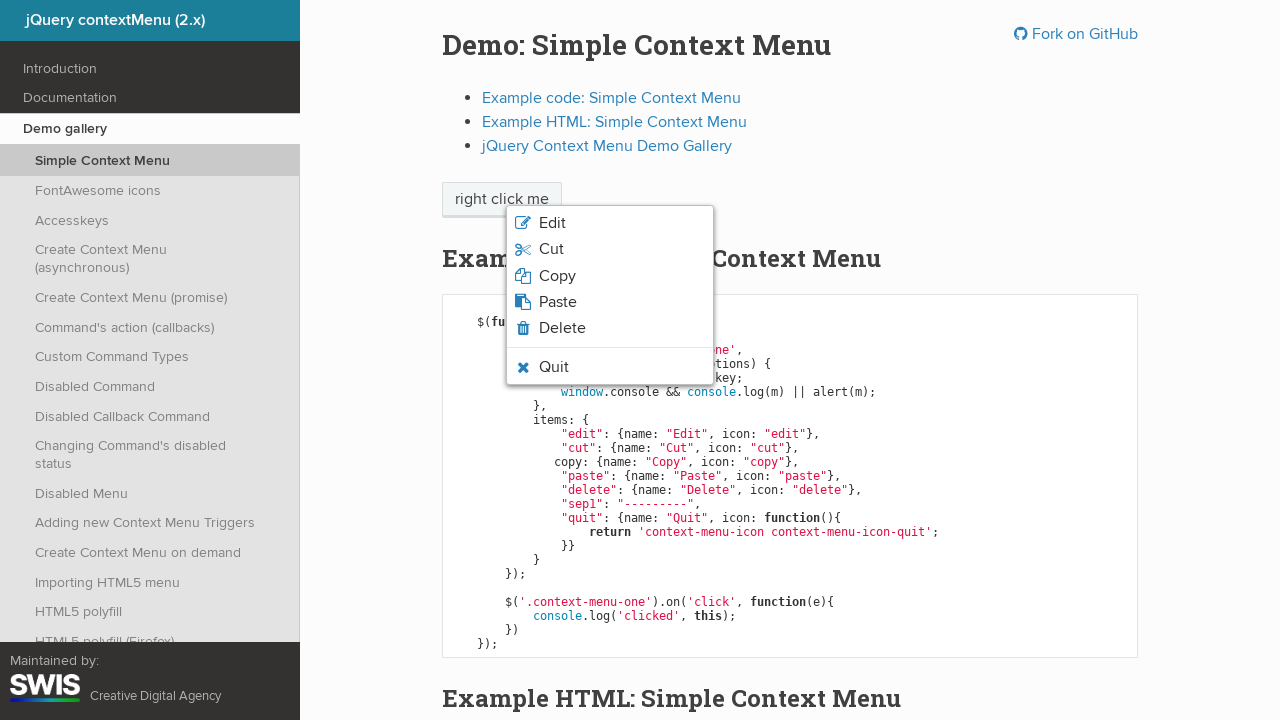

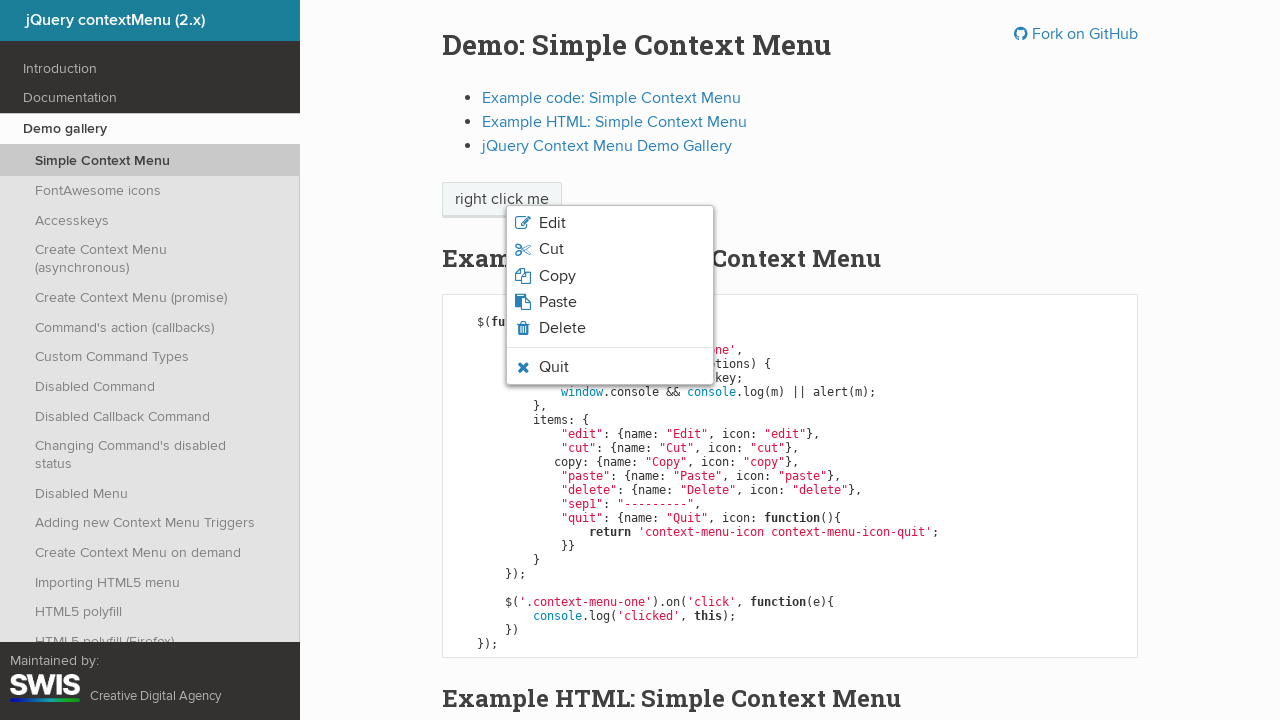